Tests a GFR (Glomerular Filtration Rate) medical calculator by selecting sex, entering creatinine, age, weight, and height values, then verifying multiple calculation results including MDRD, CKD stage, Cockroft-Gault, and body surface area

Starting URL: https://13gp.by/%D0%B8%D0%BD%D1%84%D0%BE%D1%80%D0%BC%D0%B0%D1%86%D0%B8%D1%8F/%D0%BC%D0%B5%D0%B4%D0%B8%D1%86%D0%B8%D0%BD%D1%81%D0%BA%D0%B8%D0%B5-%D0%BA%D0%B0%D0%BB%D1%8C%D0%BA%D1%83%D0%BB%D1%8F%D1%82%D0%BE%D1%80%D1%8B/%D1%80%D0%B0%D1%81%D1%87%D0%B5%D1%82-%D1%81%D0%BA%D0%BE%D1%80%D0%BE%D1%81%D1%82%D0%B8-%D0%BA%D0%BB%D1%83%D0%B1%D0%BE%D1%87%D0%BA%D0%BE%D0%B2%D0%BE%D0%B9-%D1%84%D0%B8%D0%BB%D1%8C%D1%82%D1%80%D0%B0%D1%86%D0%B8%D0%B8-%D1%81%D0%BA%D1%84

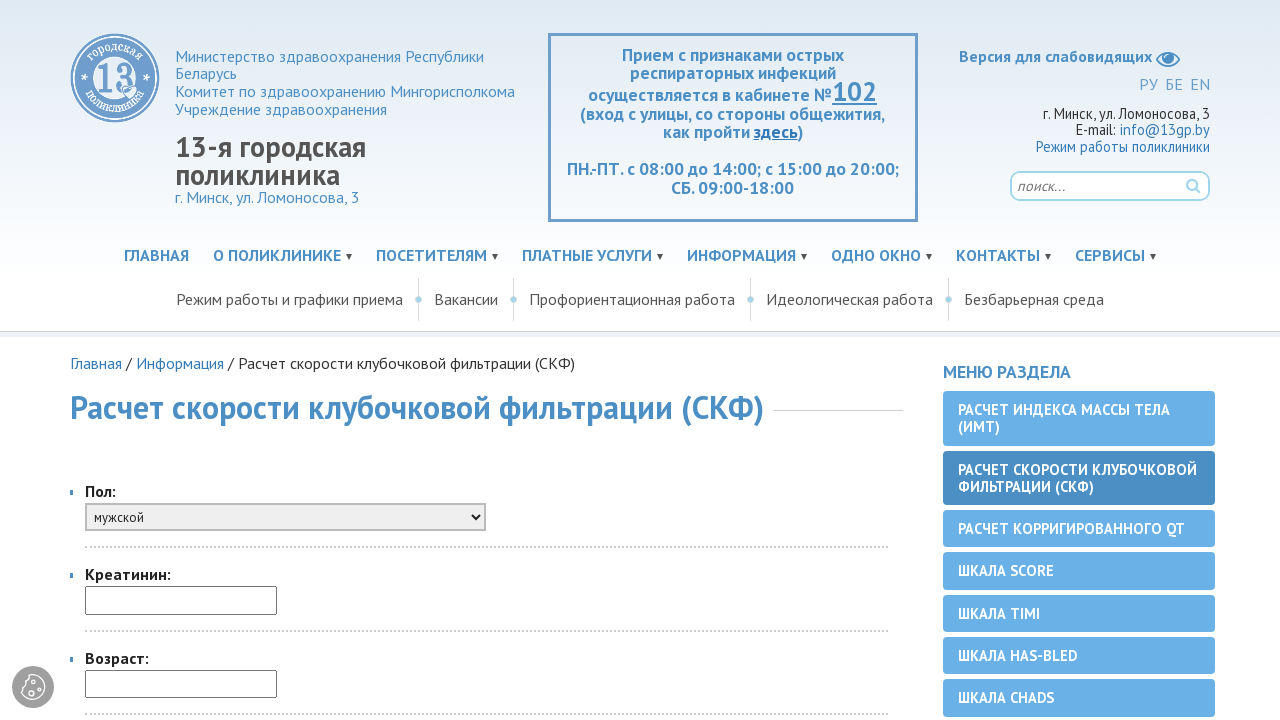

Selected female sex from dropdown on #oSex
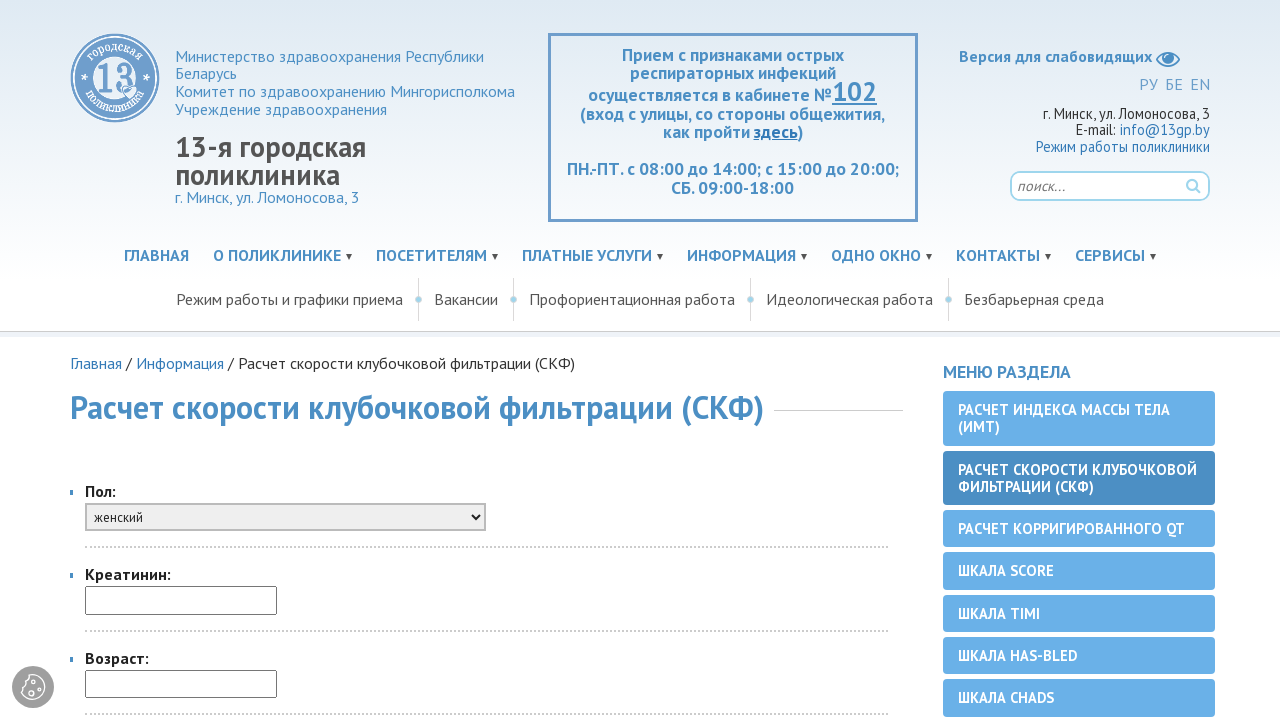

Entered creatinine value: 80 on #oCr
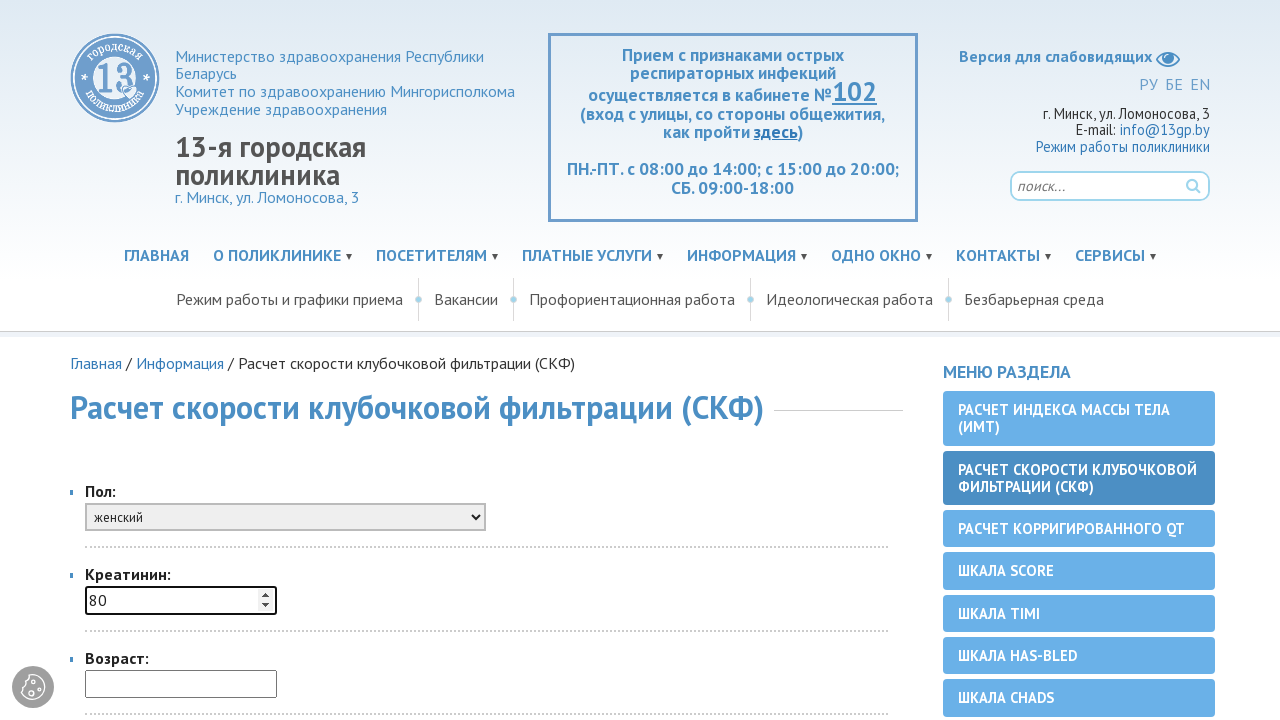

Entered age value: 38 on #oAge
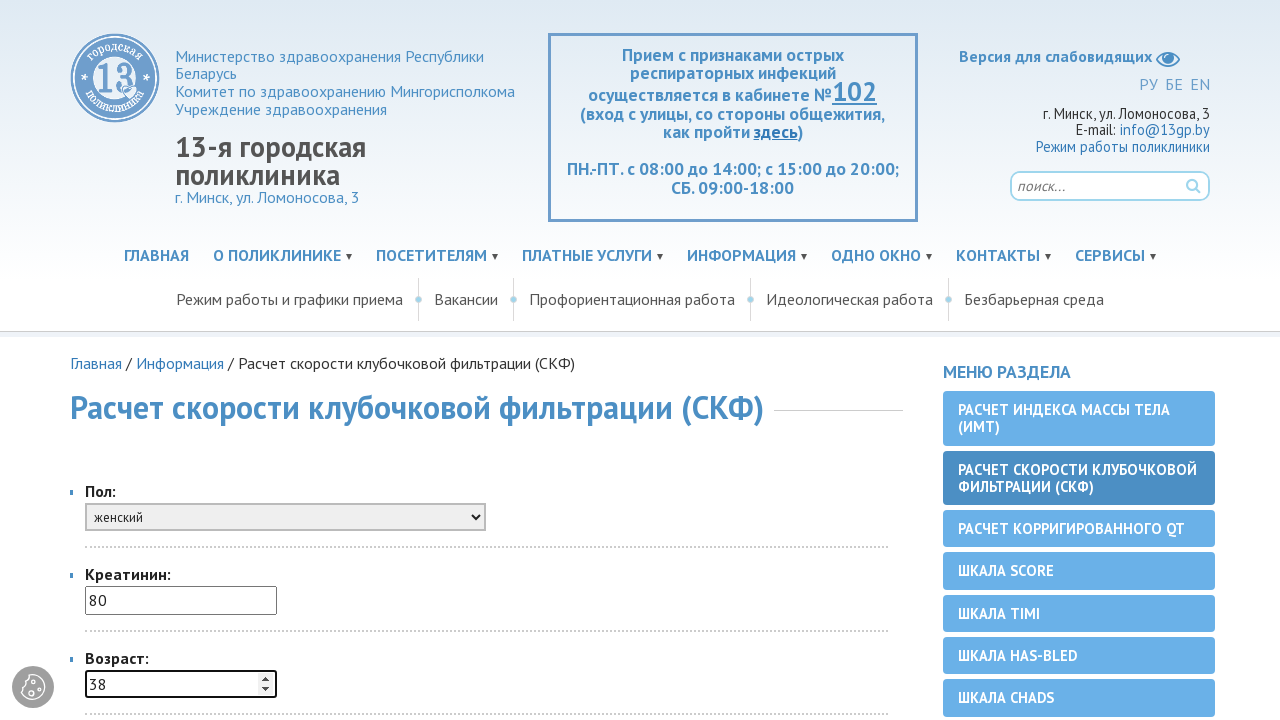

Entered weight value: 55 on #oWeight
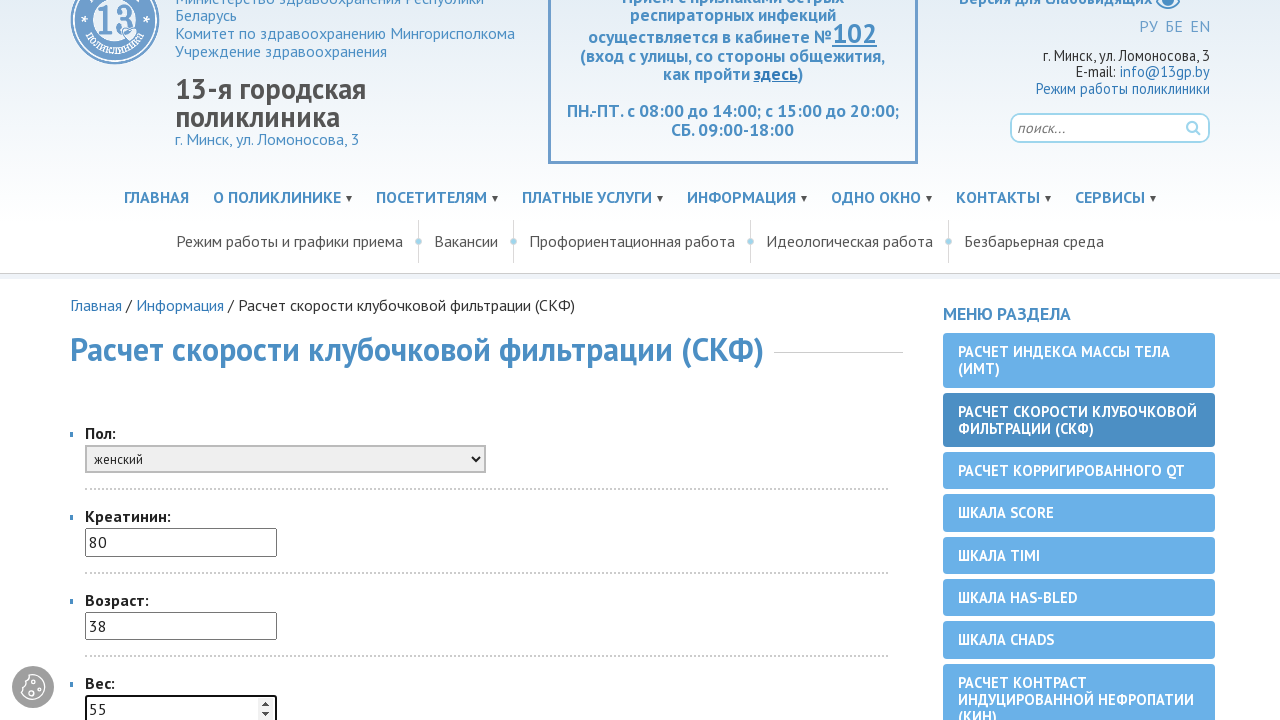

Entered height value: 163 on #oHeight
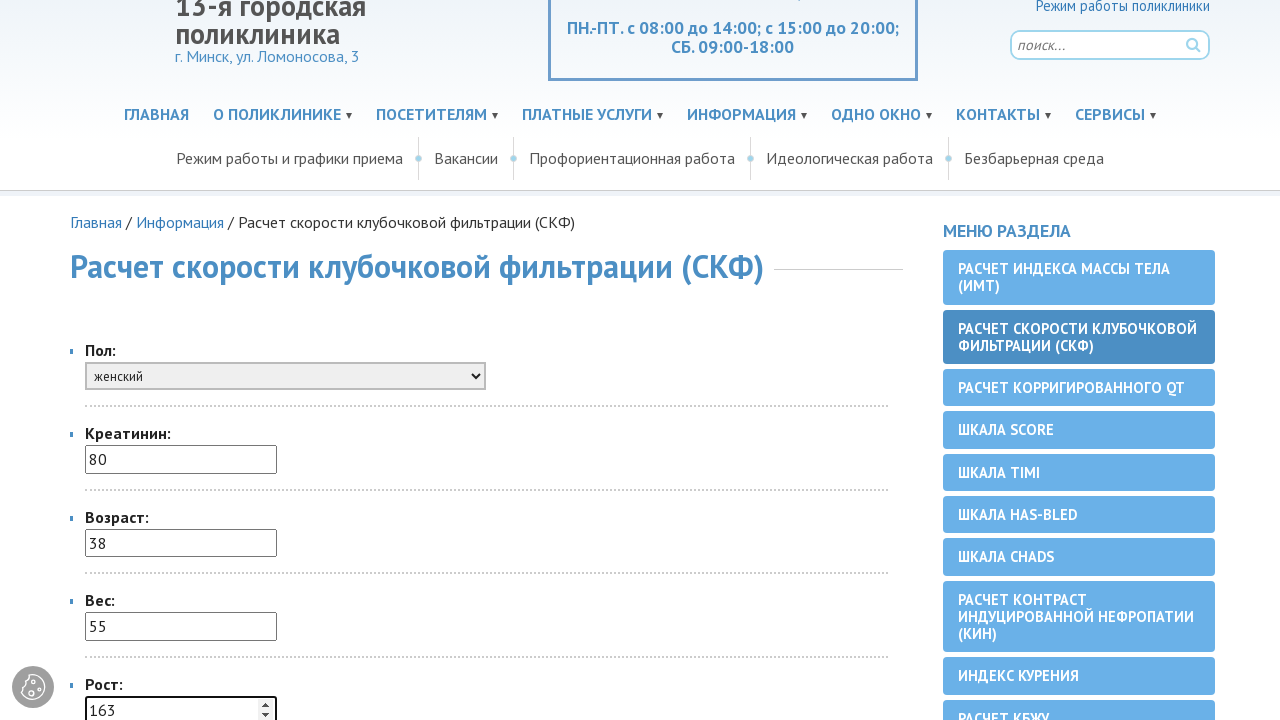

Clicked calculate button at (132, 360) on input[type='button']
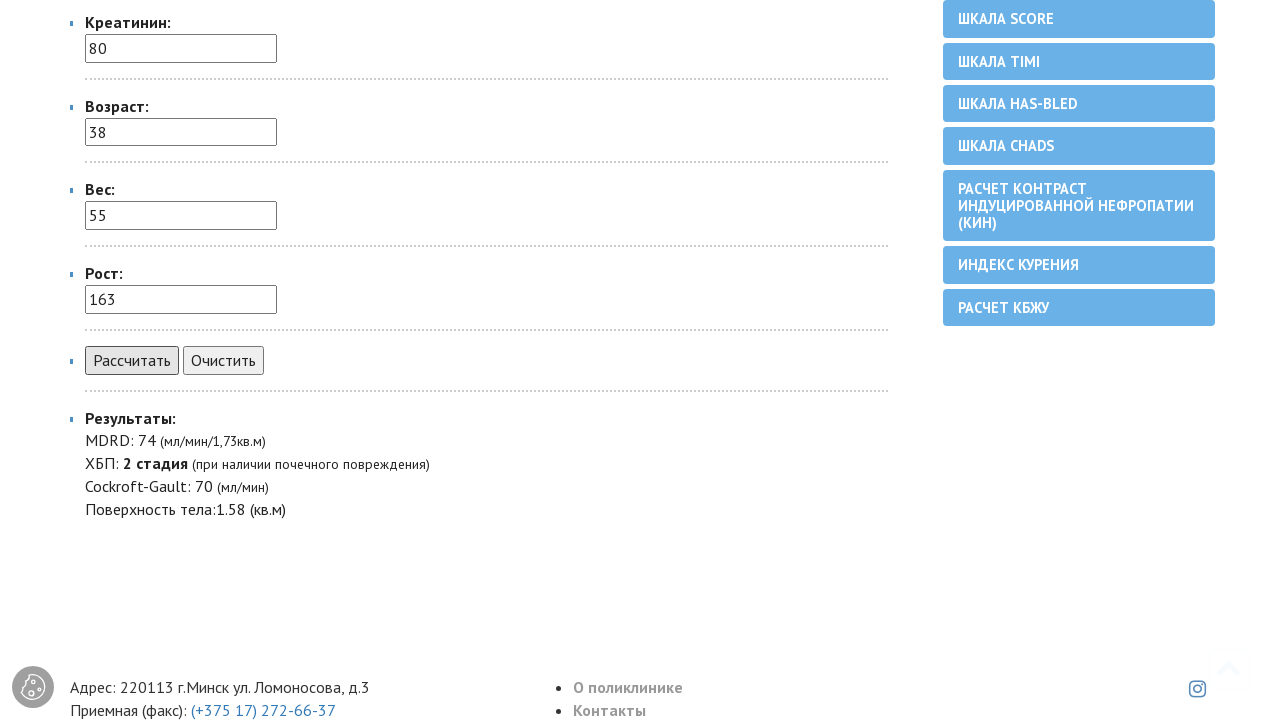

MDRD result element loaded
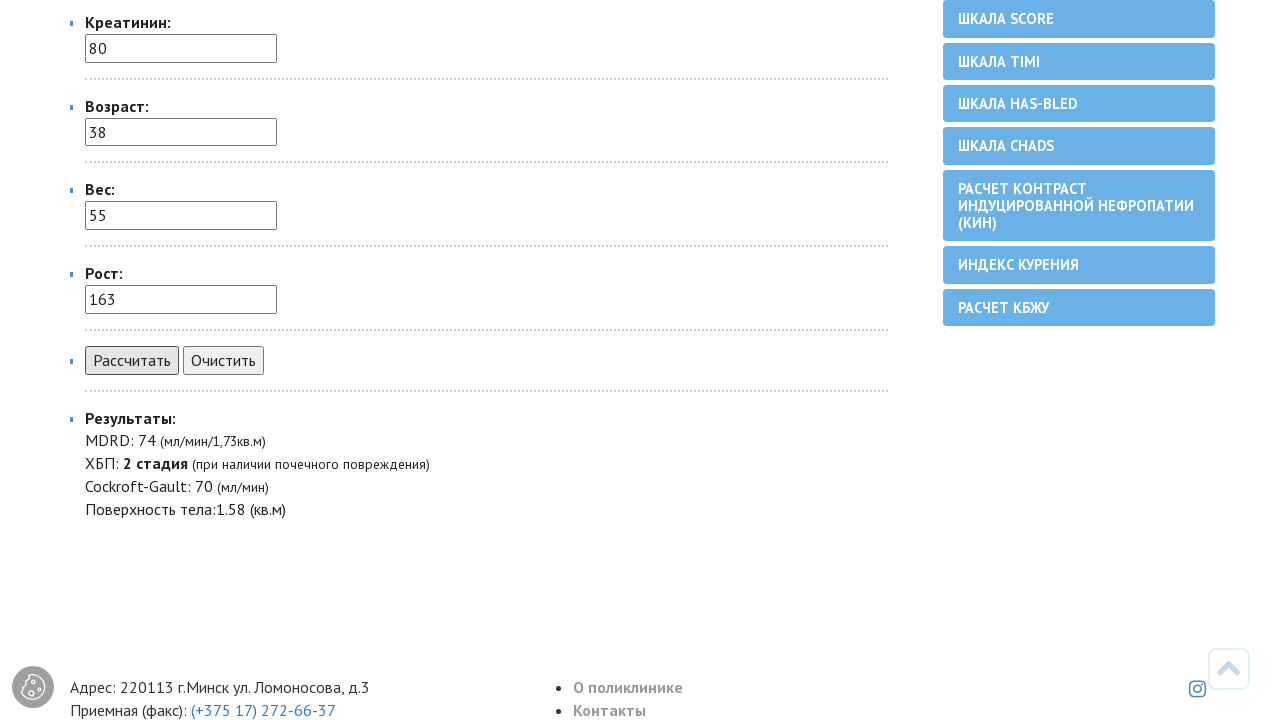

Verified MDRD result: MDRD: 74 (мл/мин/1,73кв.м)
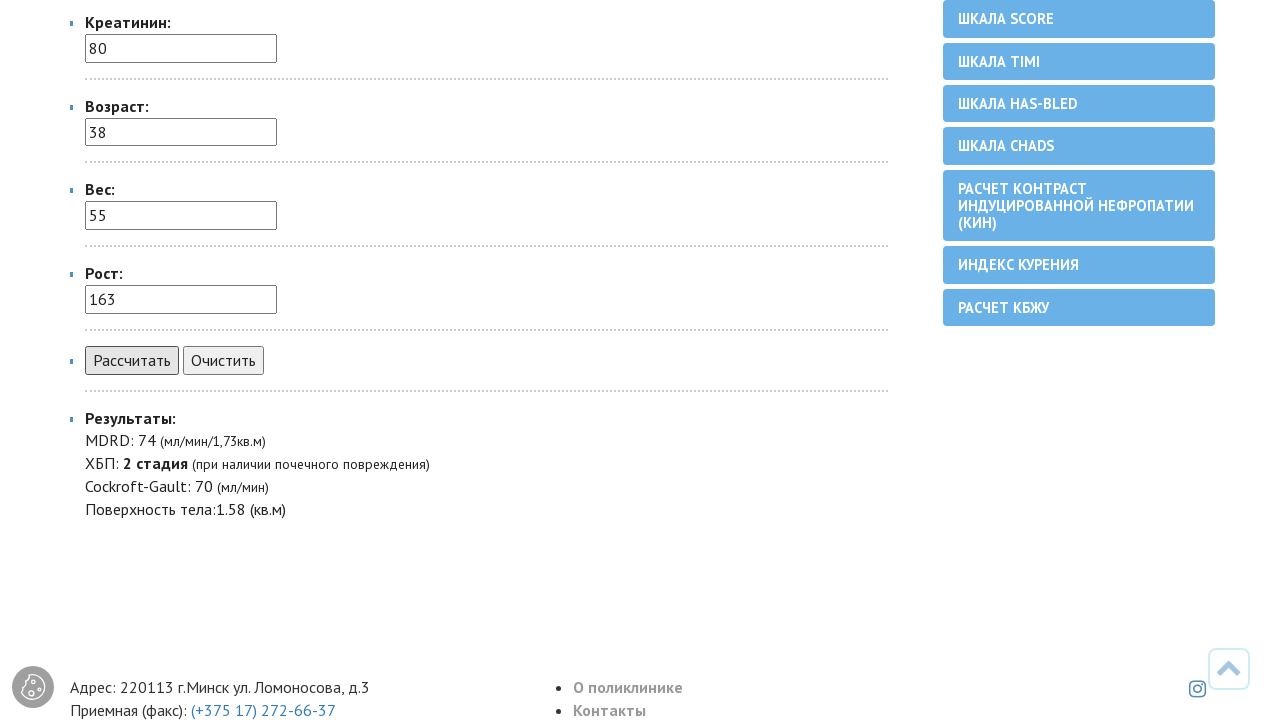

Verified CKD stage result: ХБП: 2 стадия (при наличии почечного повреждения)
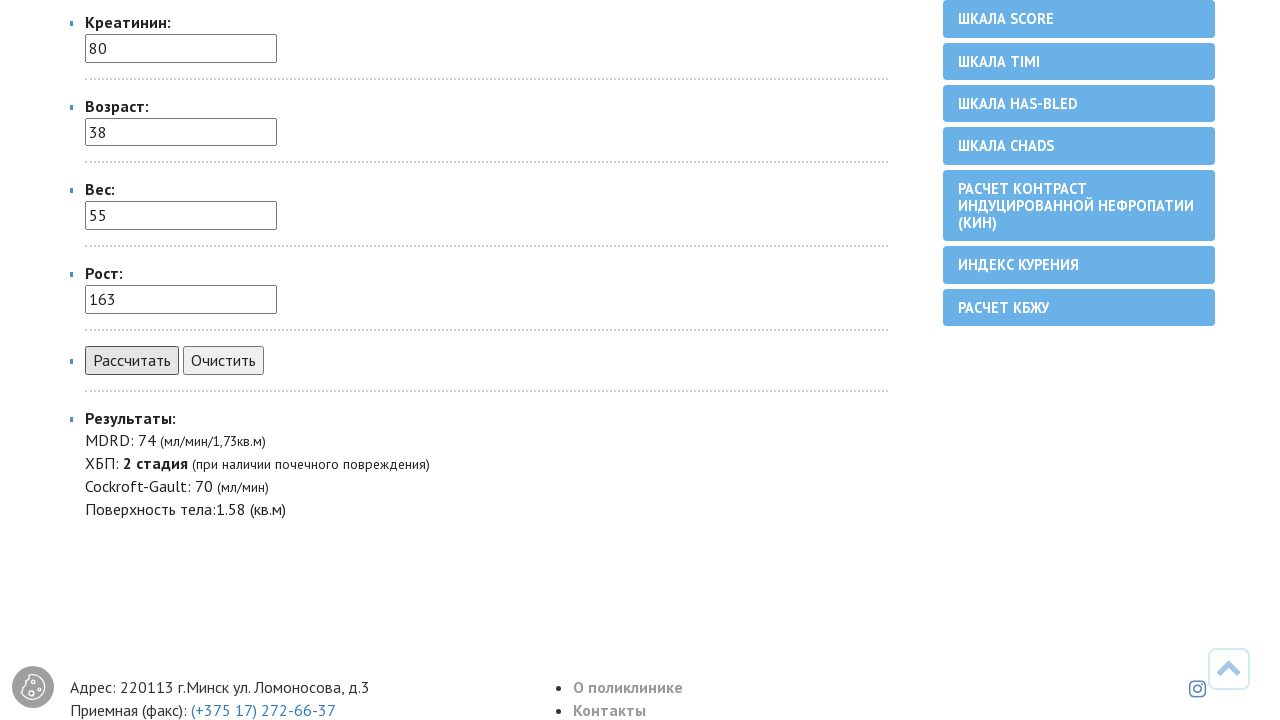

Verified Cockroft-Gault result: Cockroft-Gault: 70 (мл/мин)
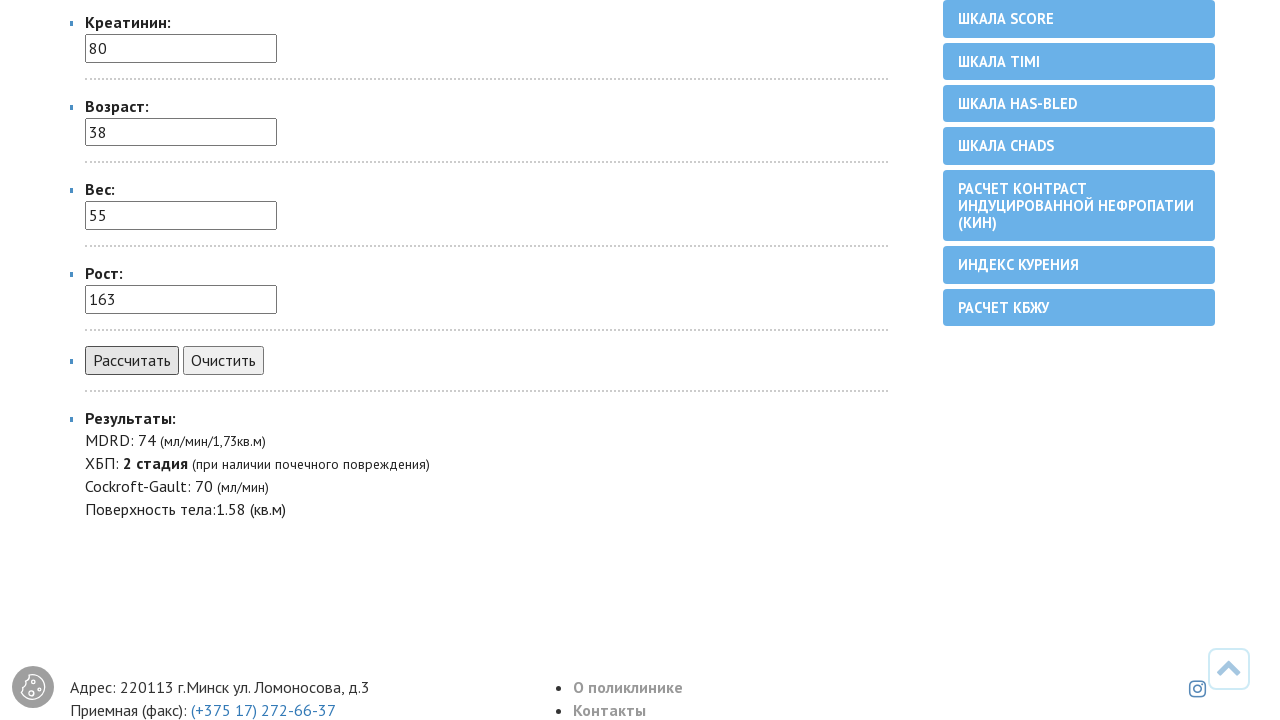

Verified body surface area result: Поверхность тела:1.58 (кв.м)
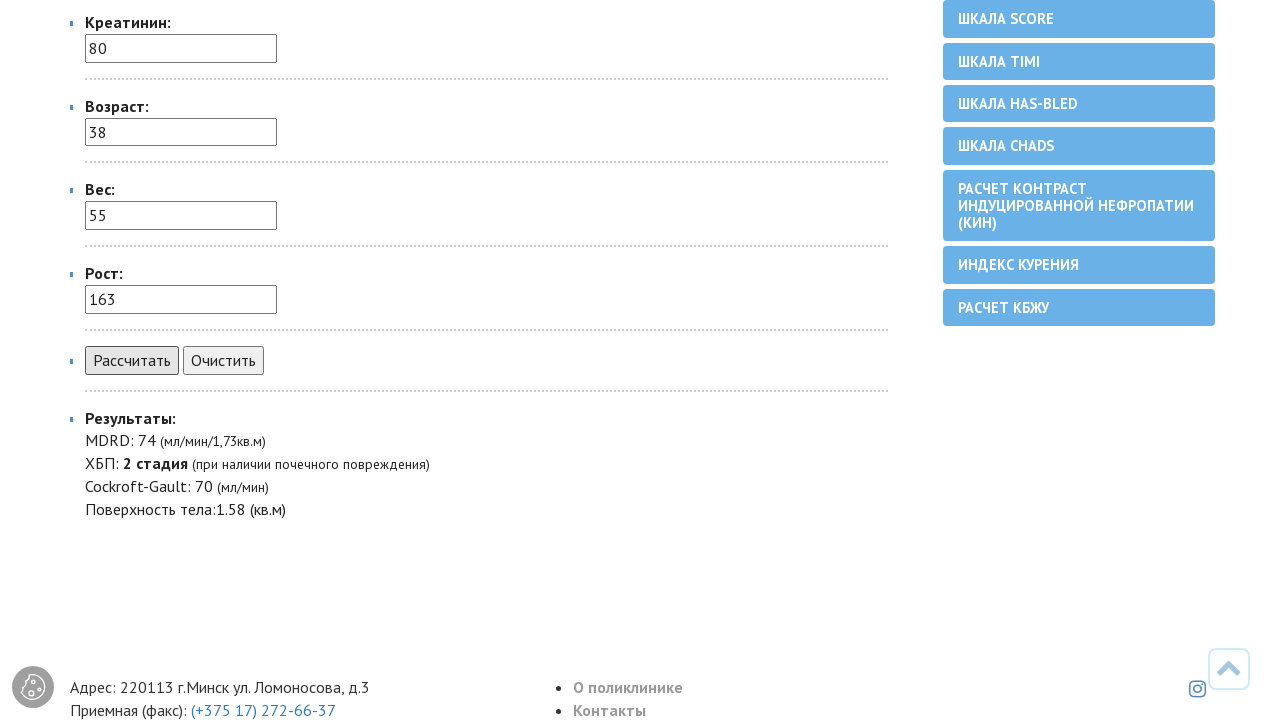

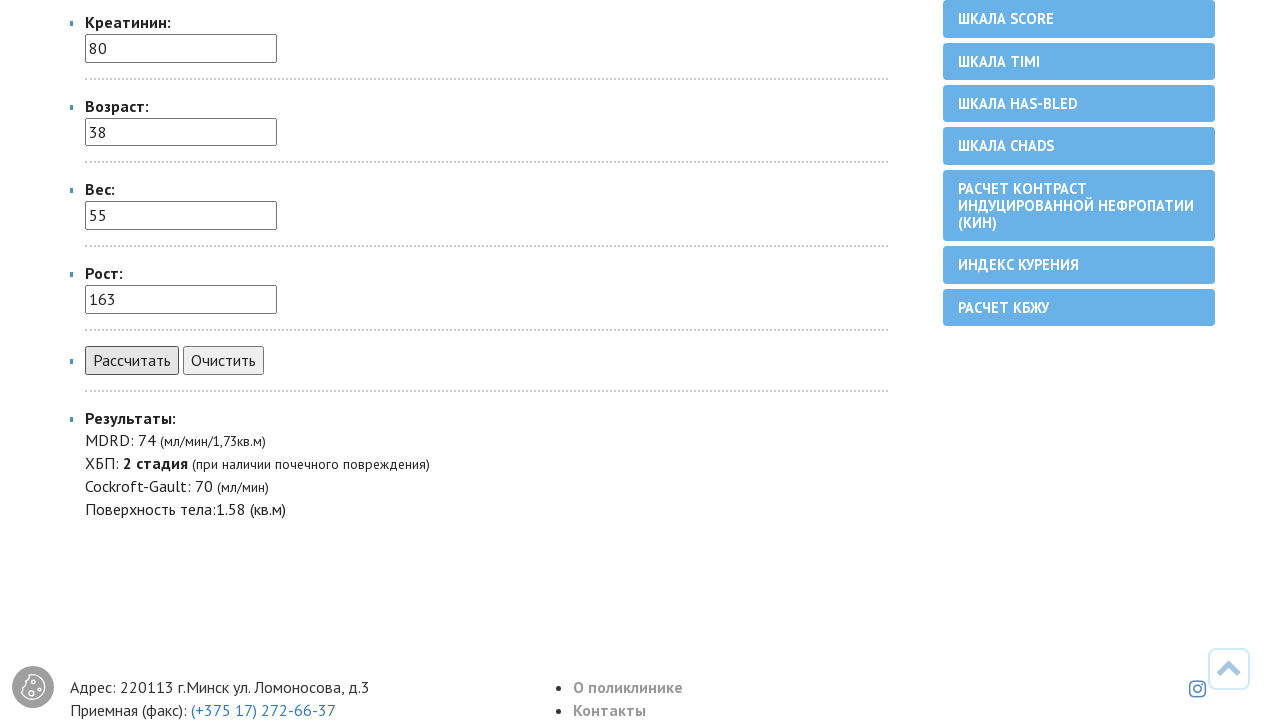